Tests JavaScript alert handling functionality by triggering and interacting with three different types of alerts: simple alert, confirmation dialog, and prompt dialog

Starting URL: https://the-internet.herokuapp.com/javascript_alerts

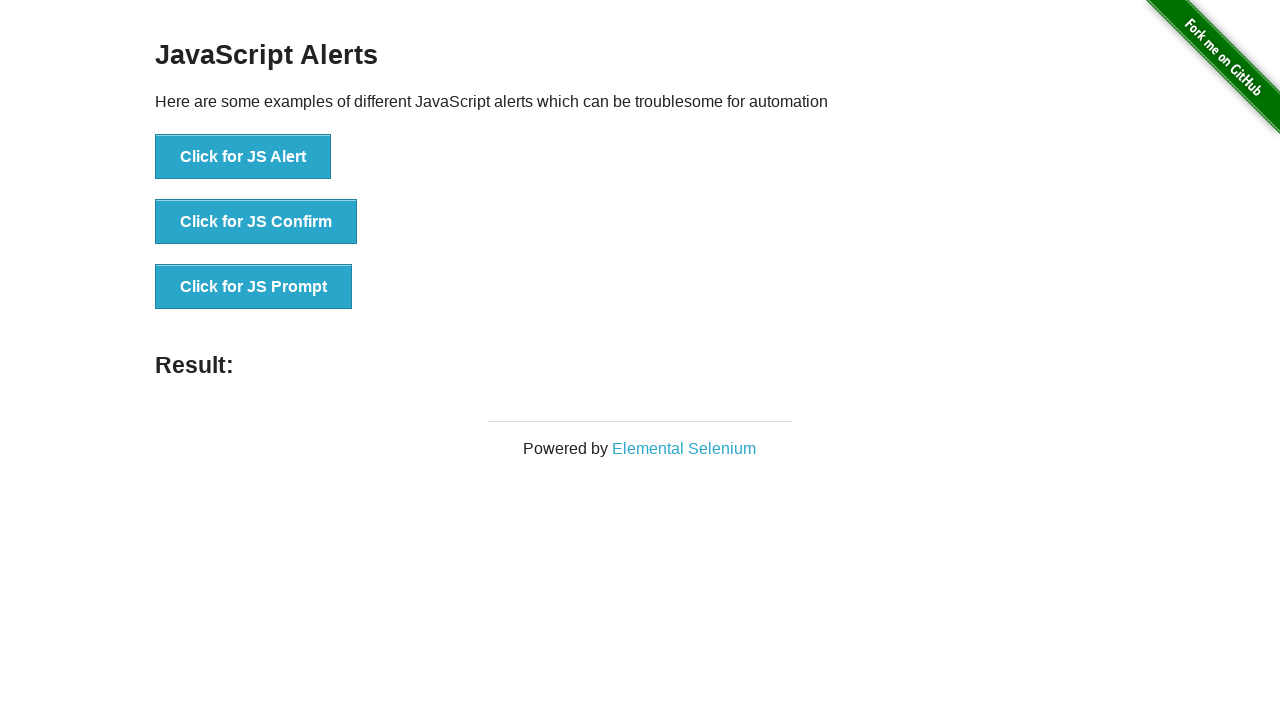

Clicked button to trigger simple JS alert at (243, 157) on xpath=//button[normalize-space()='Click for JS Alert']
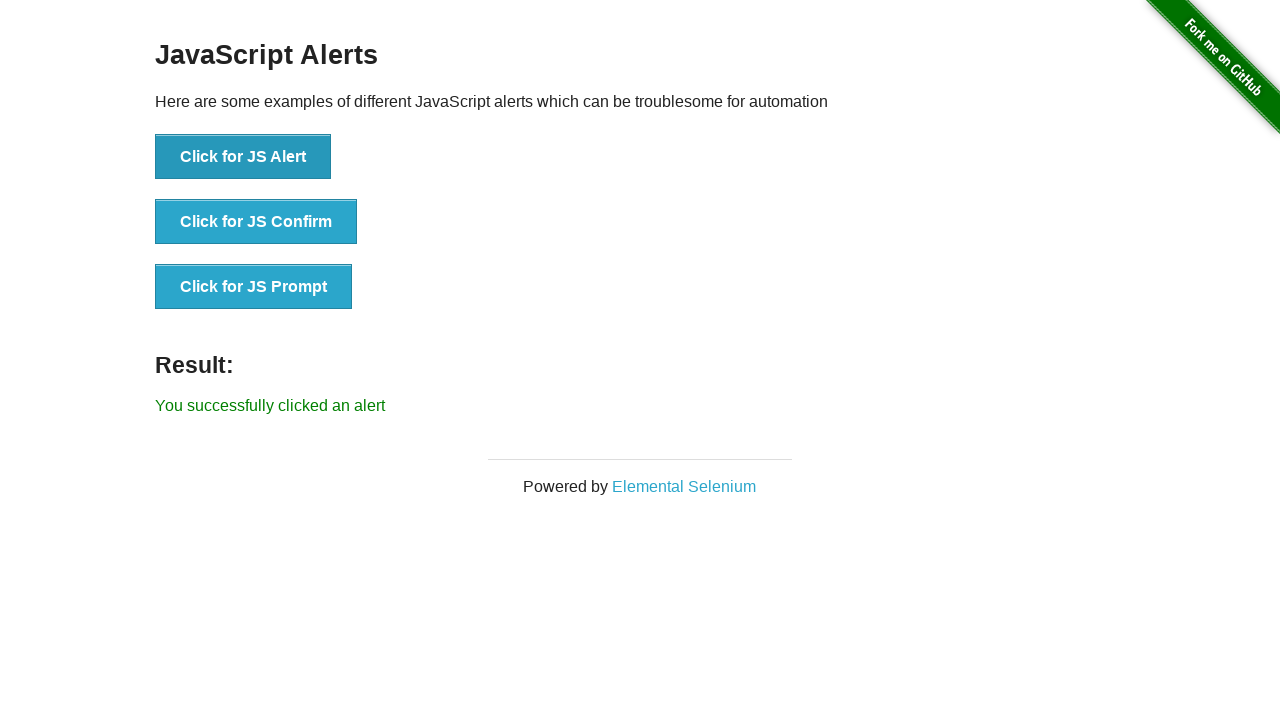

Set up dialog handler to accept simple alert
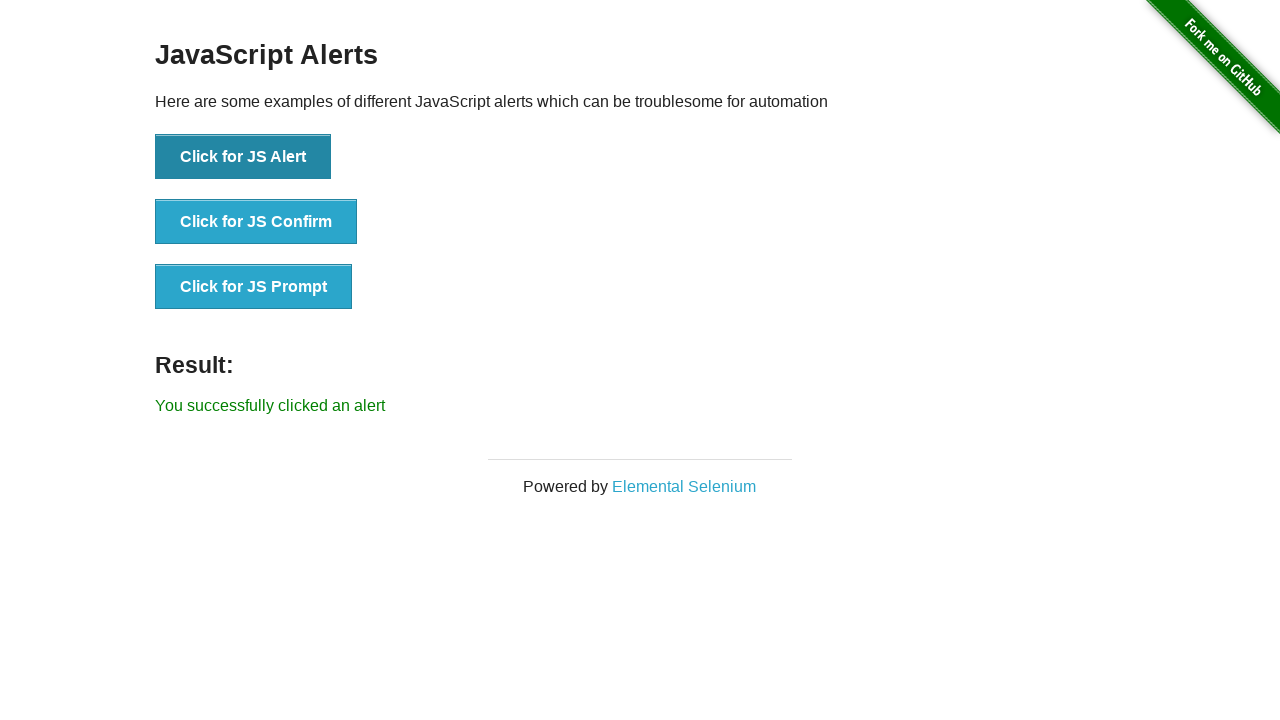

Clicked button to trigger JS confirm dialog at (256, 222) on xpath=//button[normalize-space()='Click for JS Confirm']
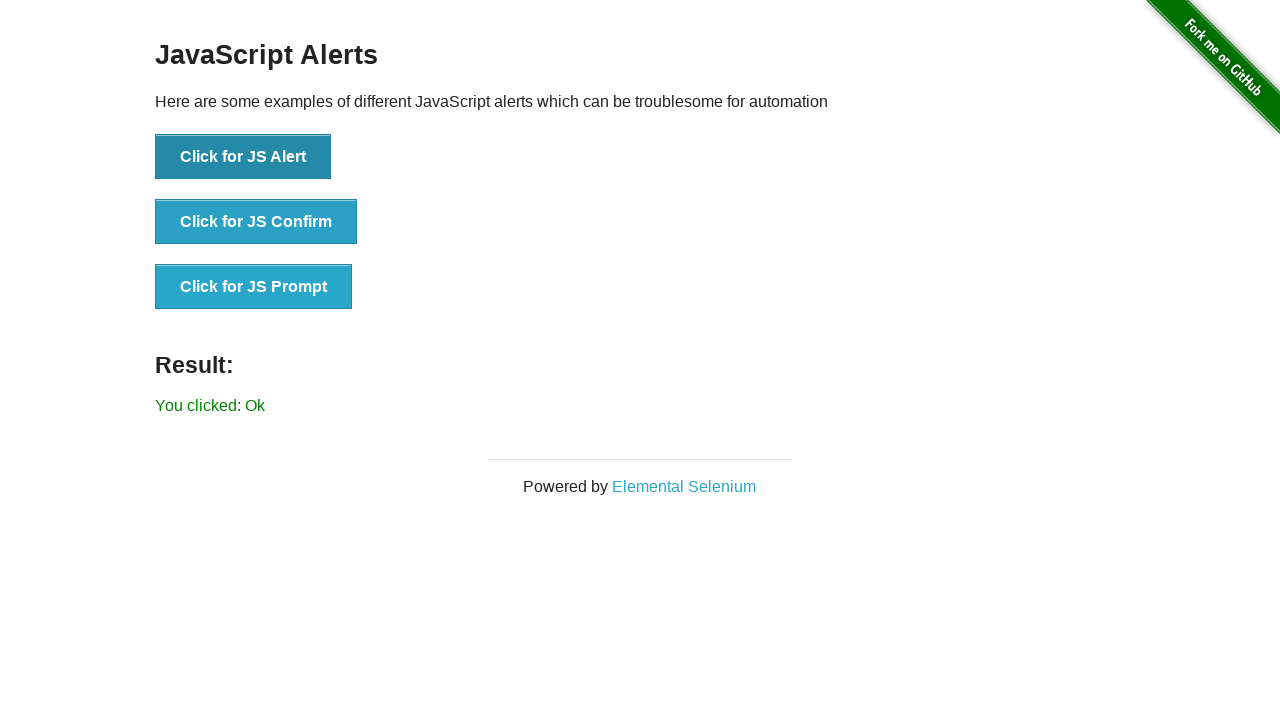

Set up dialog handler for confirmation dialog with conditional logic
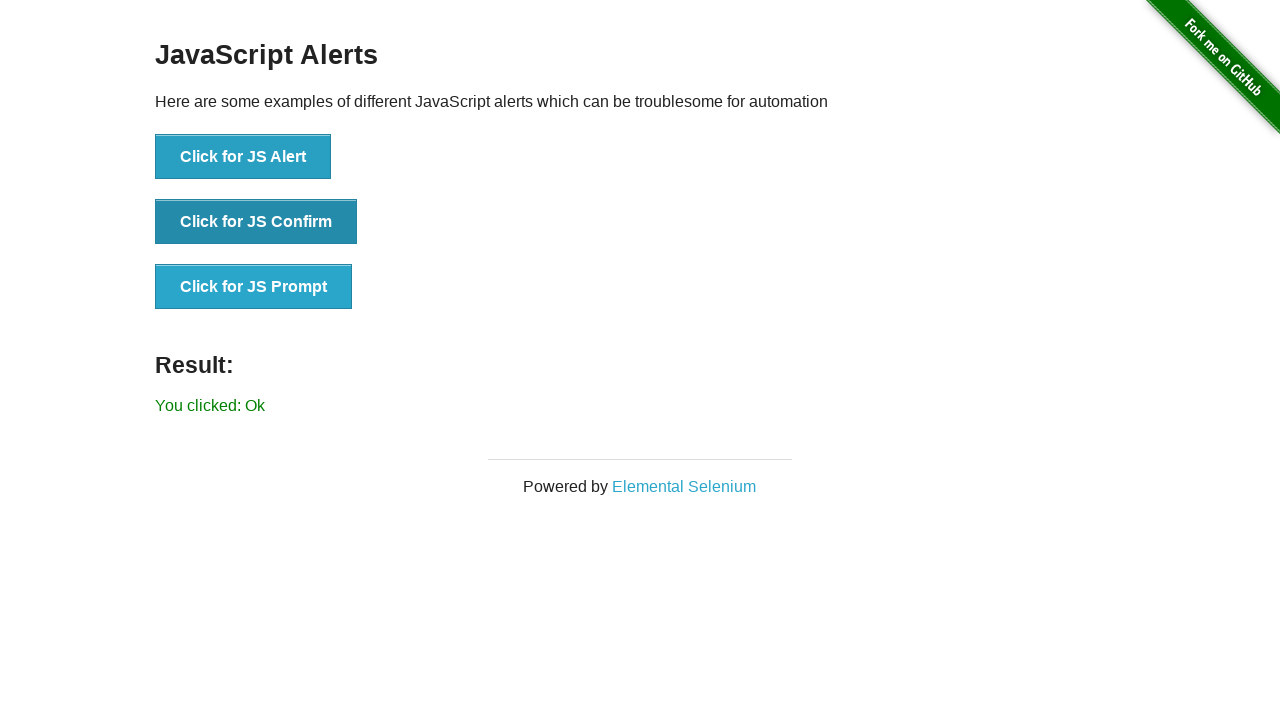

Clicked button to trigger JS prompt dialog at (254, 287) on xpath=//button[normalize-space()='Click for JS Prompt']
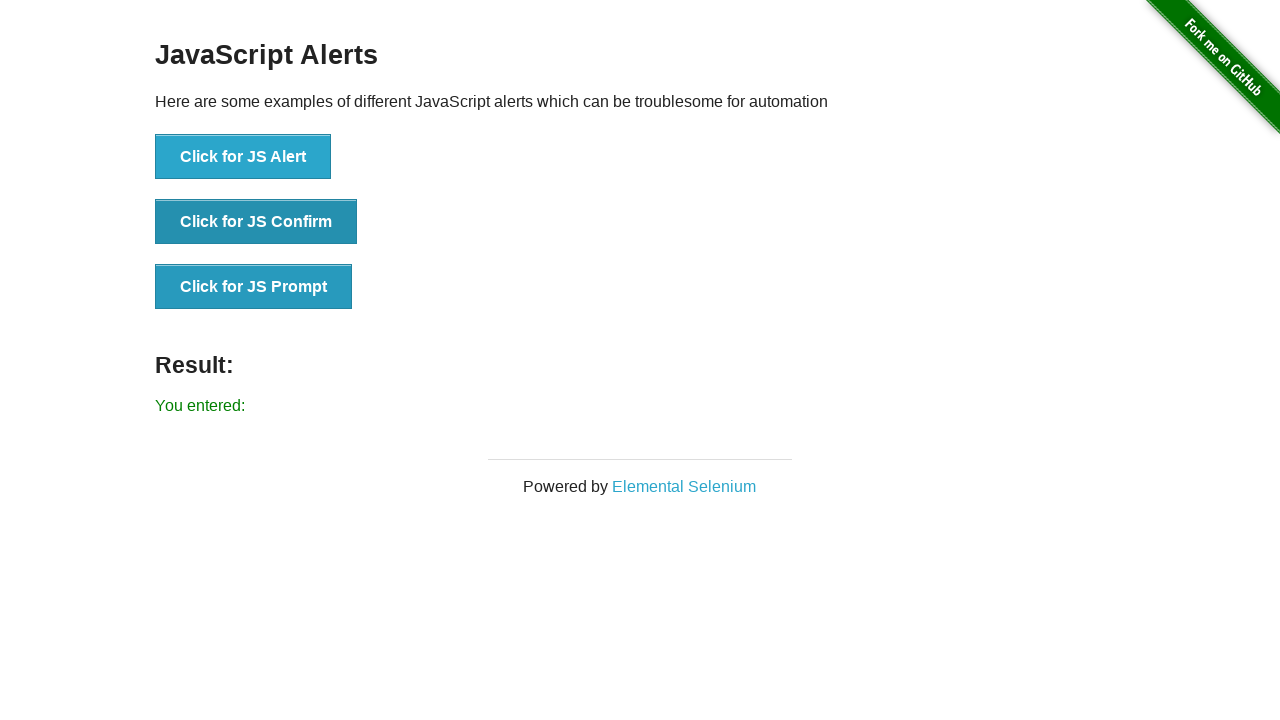

Set up dialog handler for prompt dialog with text input 'welcome'
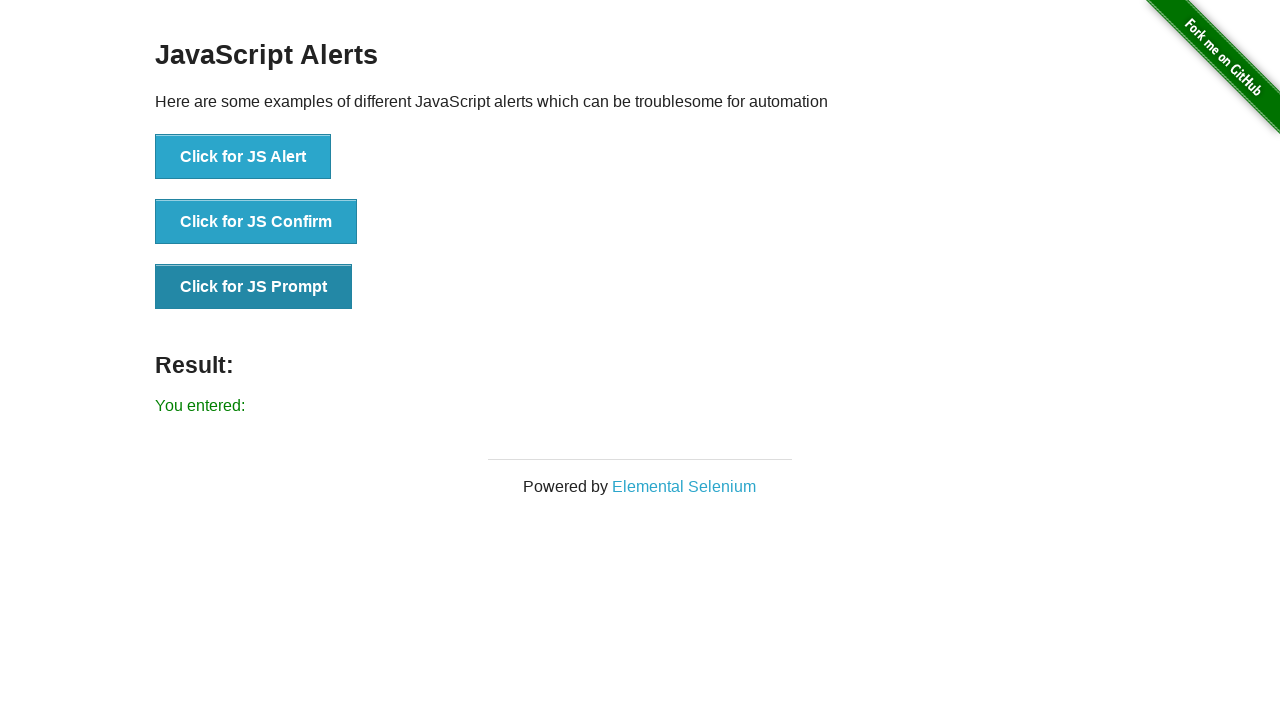

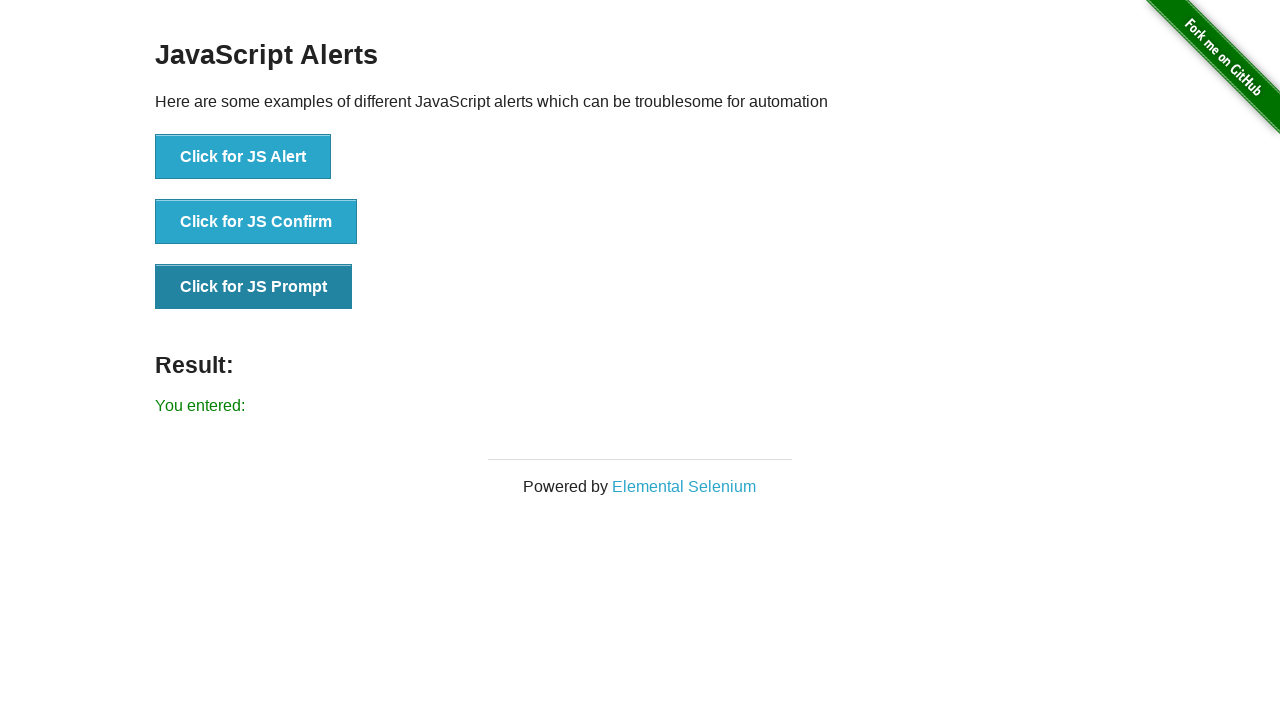